Tests a signup form by filling in first name, last name, and email fields, then submitting the form

Starting URL: https://secure-retreat-92358.herokuapp.com/

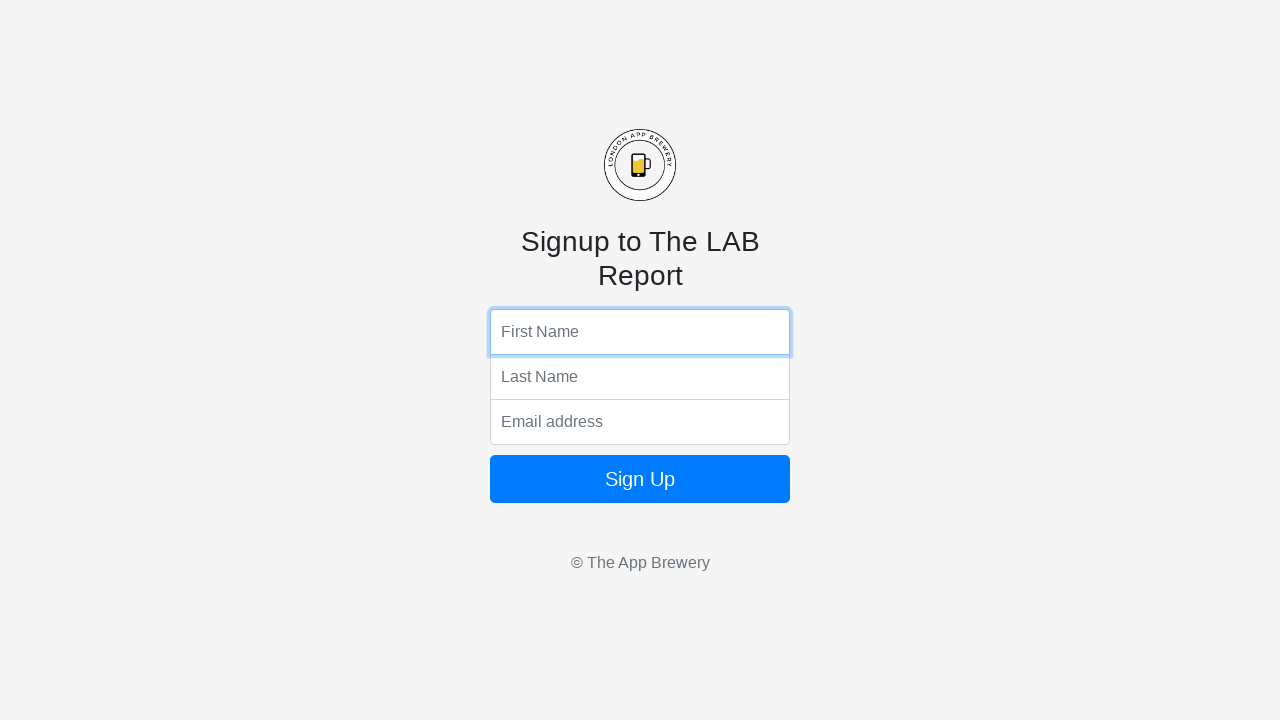

Filled first name field with 'DrunkOnPower' on input[name='fName']
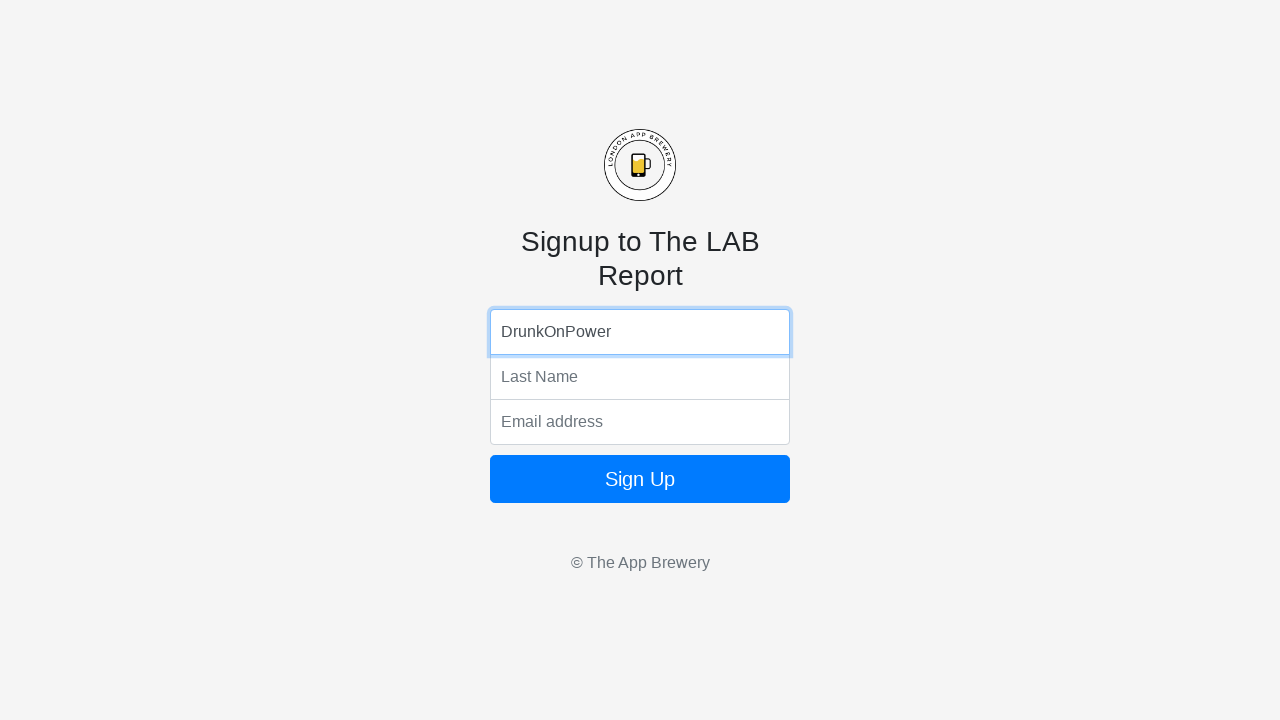

Filled last name field with 'Vic' on input[name='lName']
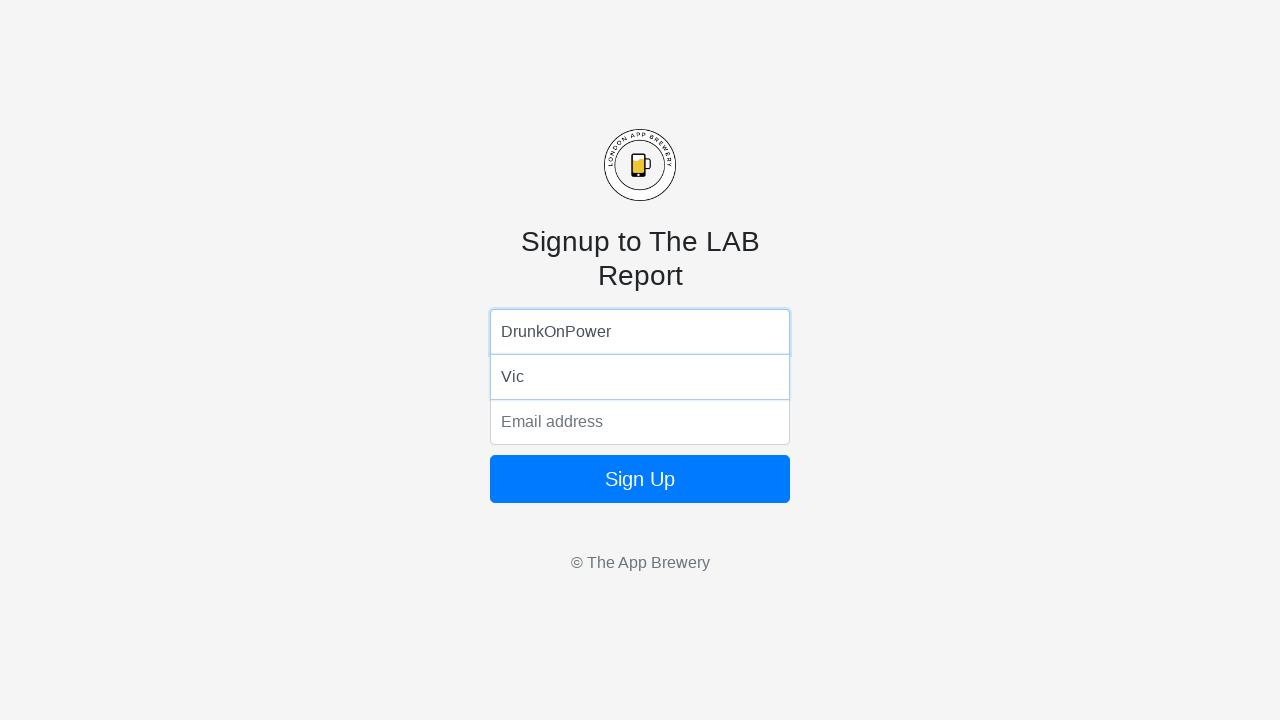

Filled email field with 'DOP_Vic@gmail.com' on input[name='email']
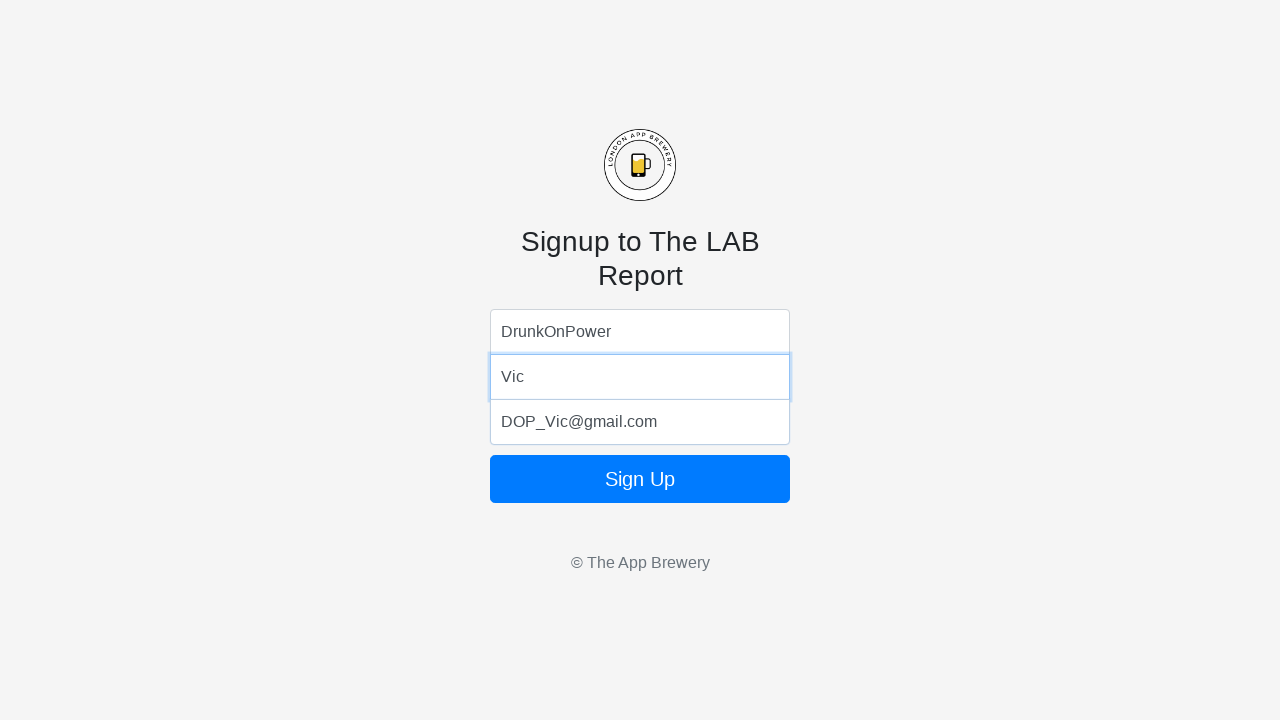

Clicked signup button to submit the form at (640, 479) on form button
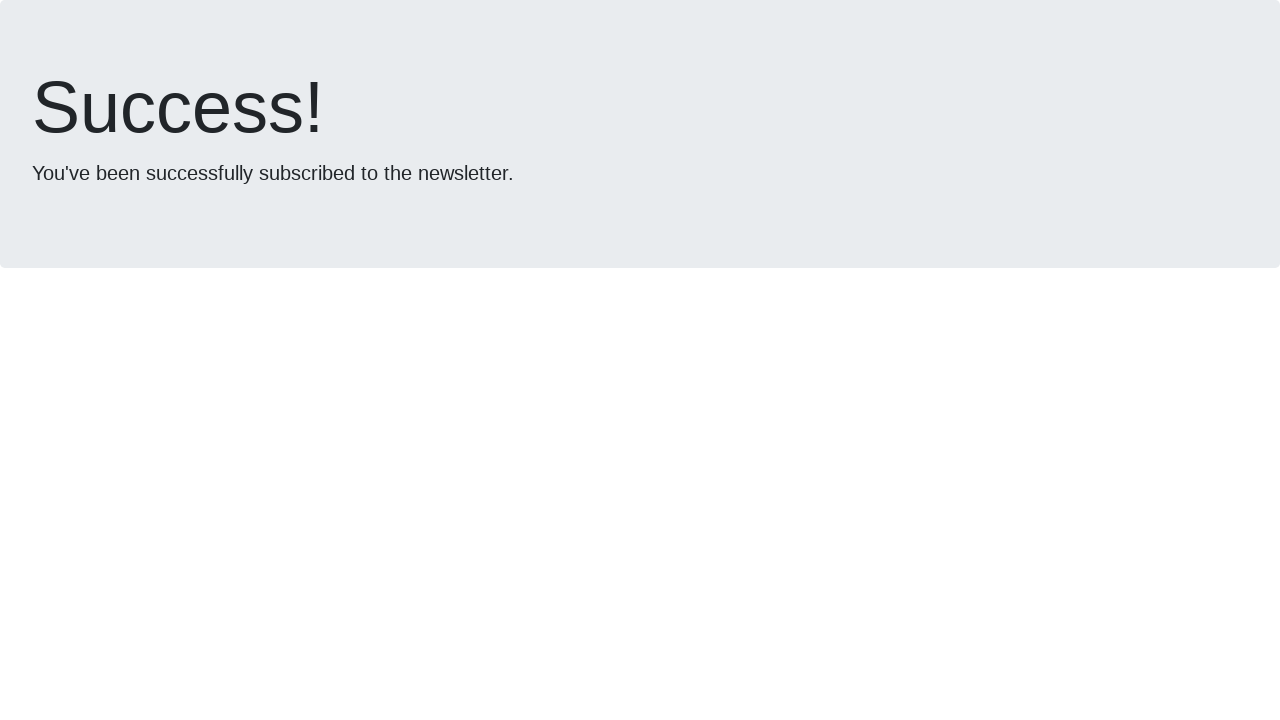

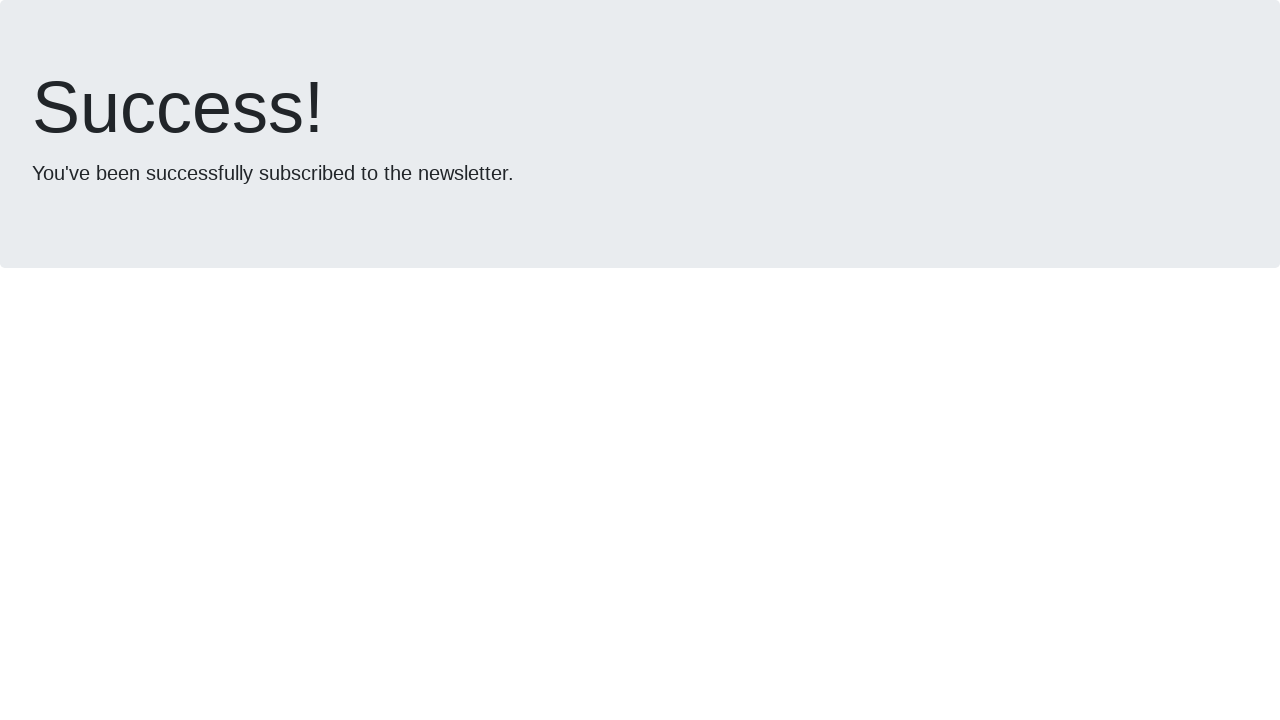